Tests a file upload form by filling in name and email fields, uploading a file, and submitting the form

Starting URL: http://suninjuly.github.io/file_input.html

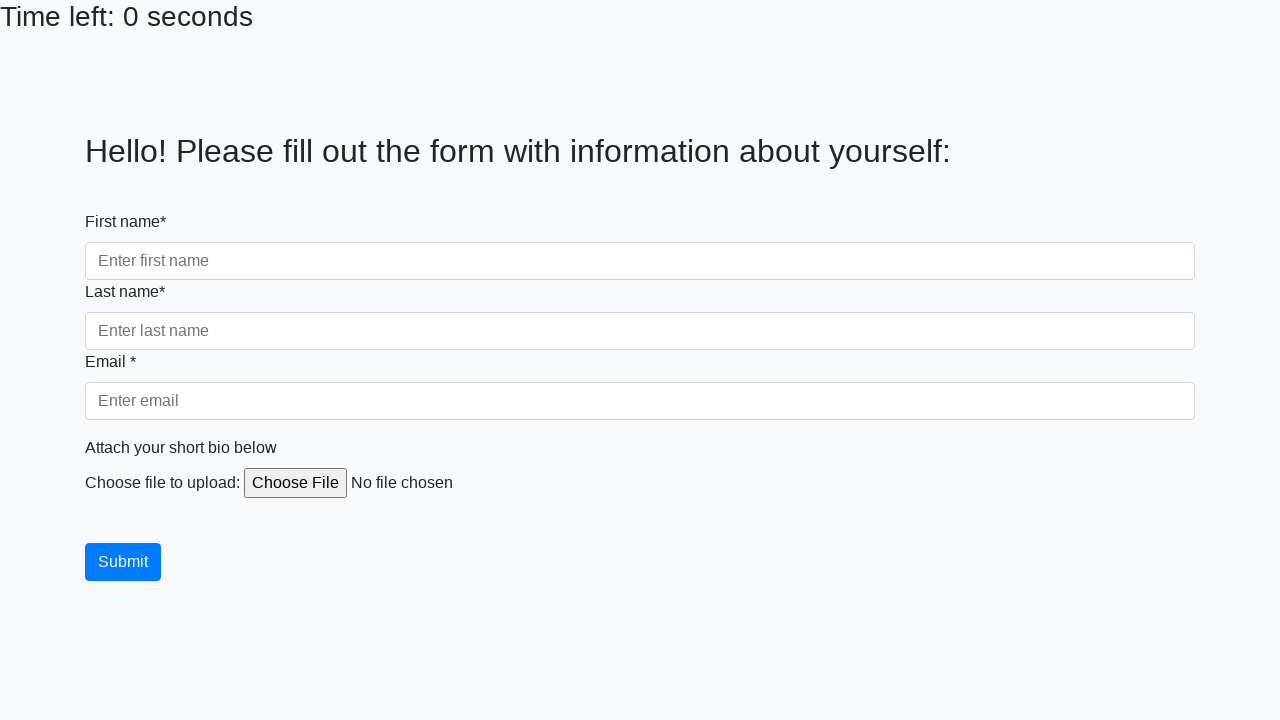

Navigated to file upload form page
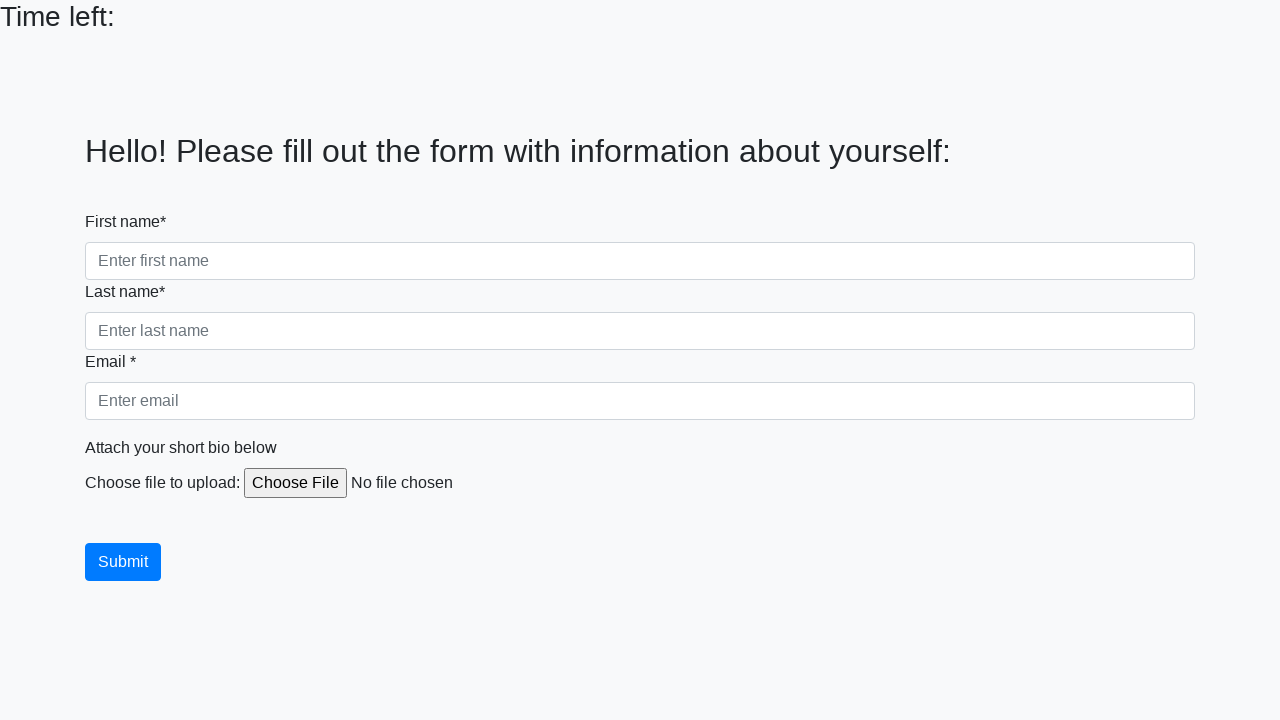

Filled first name field with 'Yan' on input[name="firstname"]
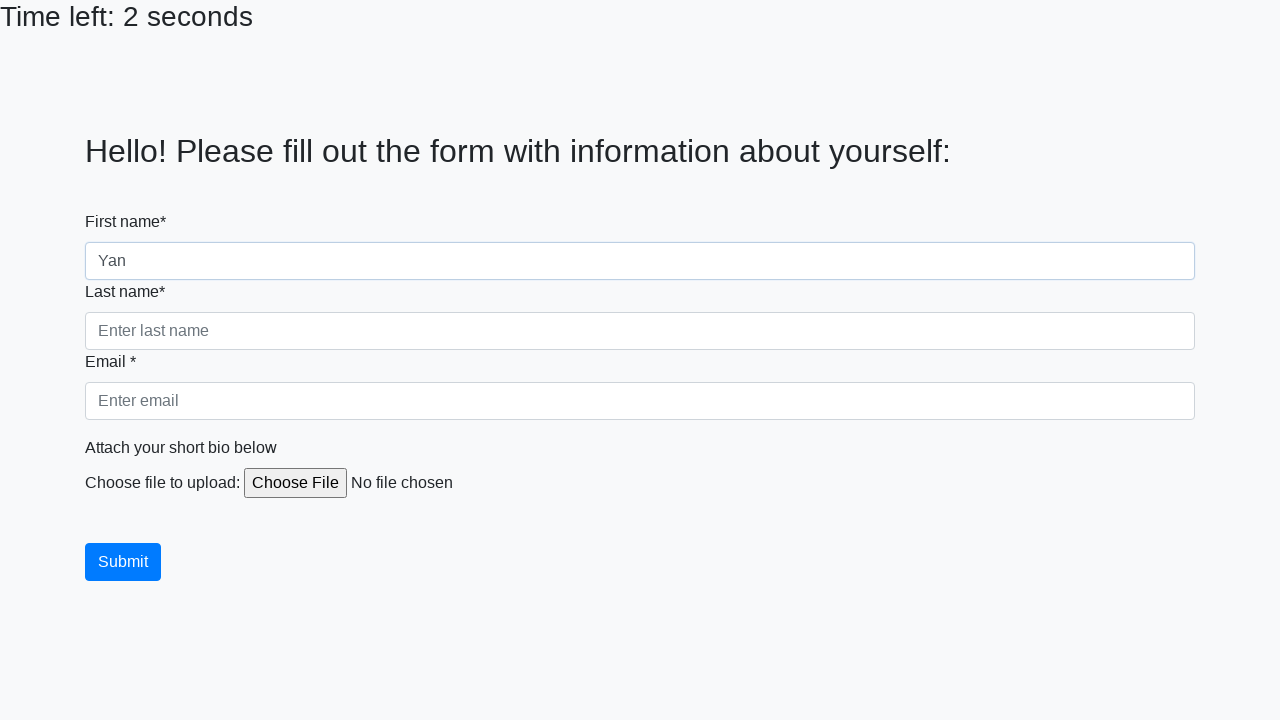

Filled last name field with 'Surma' on input[name="lastname"]
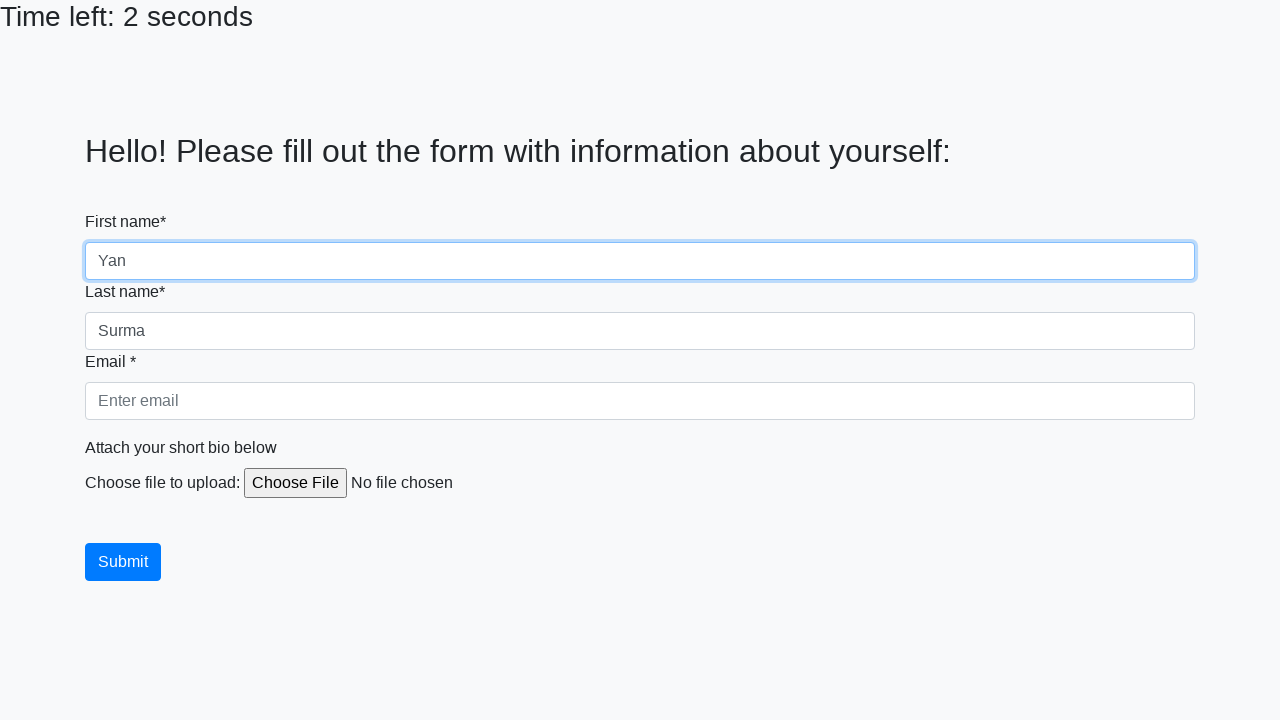

Filled email field with 'test@mail.com' on input[name="email"]
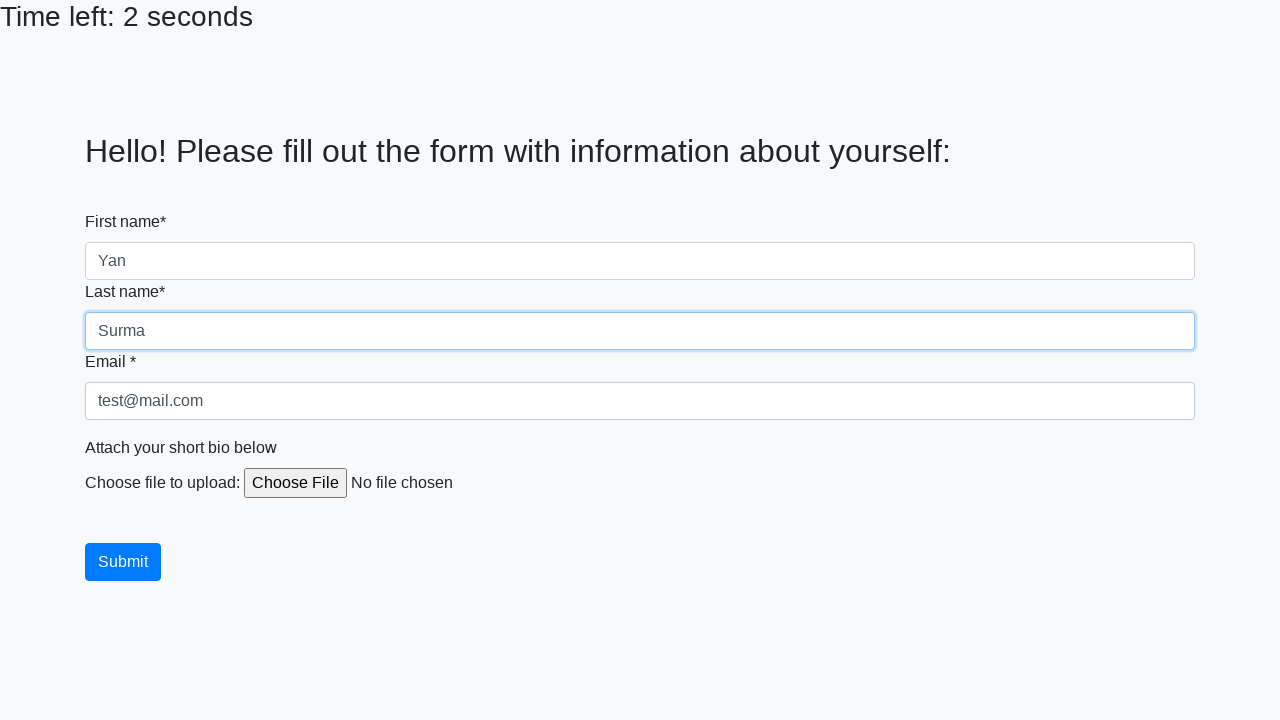

Uploaded temporary text file
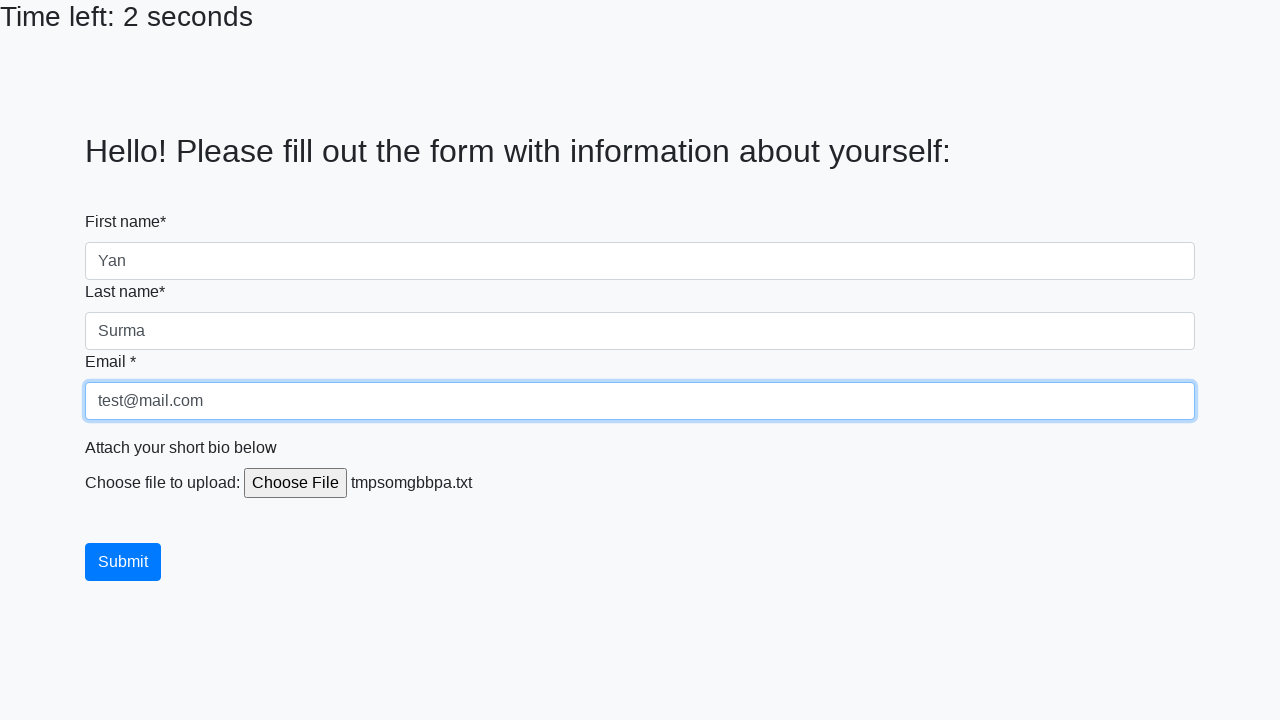

Clicked submit button to submit the form at (123, 562) on button[type="submit"]
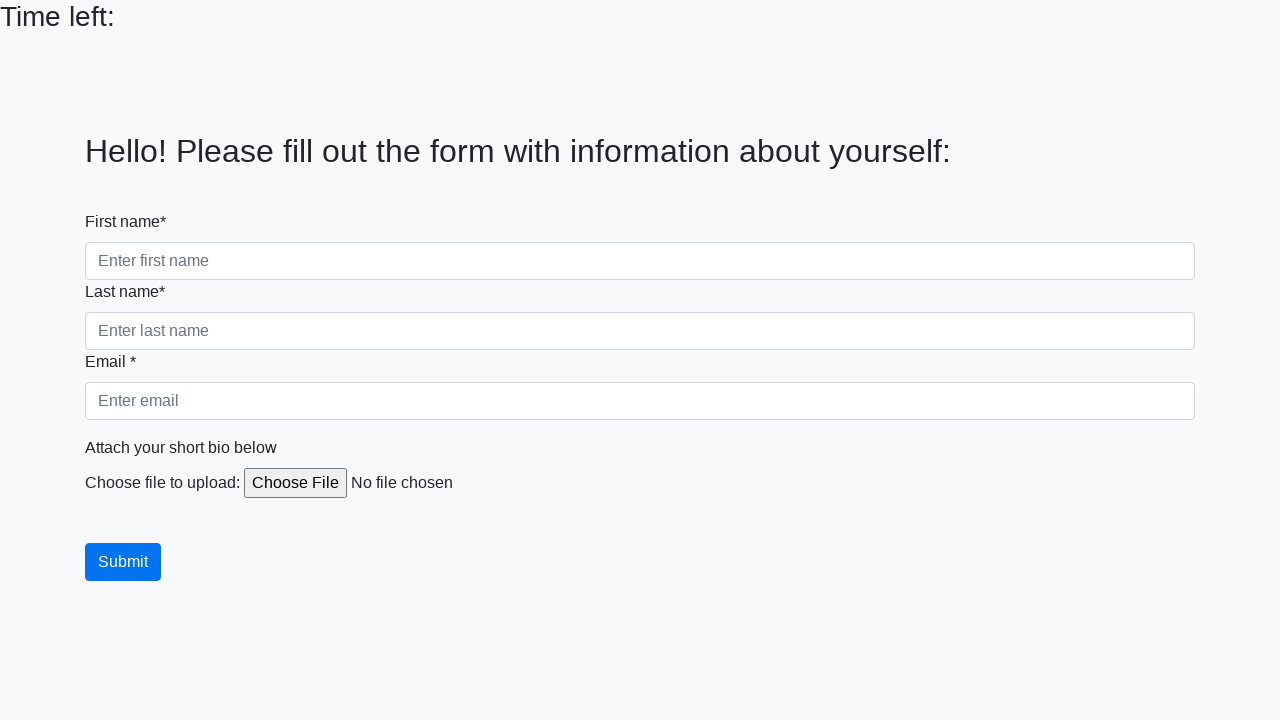

Cleaned up temporary file
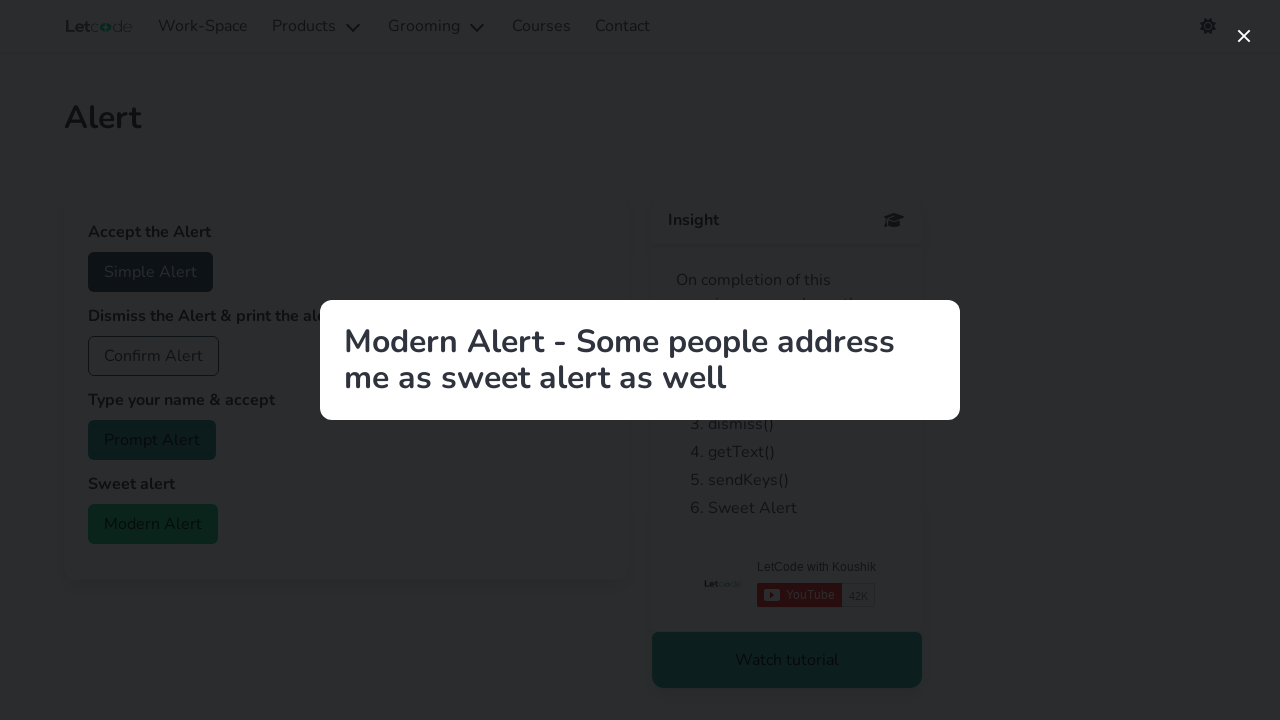

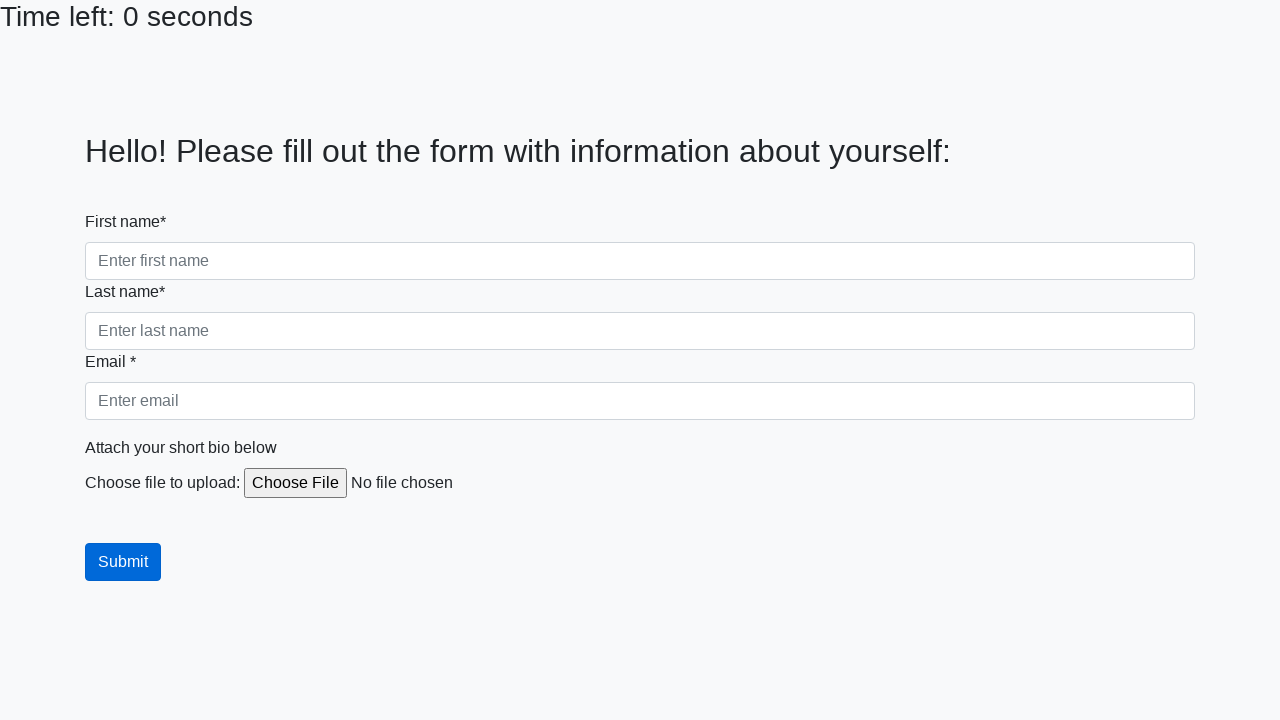